Navigates to a CSS loader demo site and clicks on a specific loader element to trigger its animation

Starting URL: https://css-loader.raphaelfabeni.com/

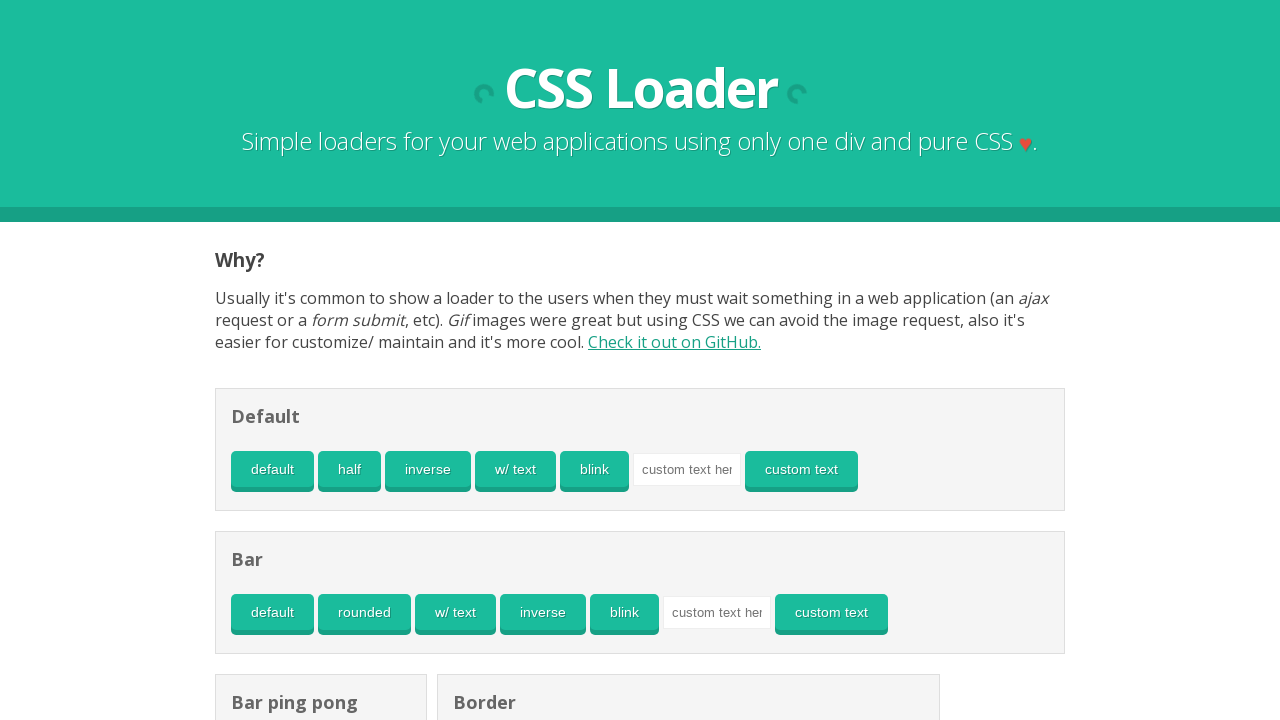

Navigated to CSS loader demo site
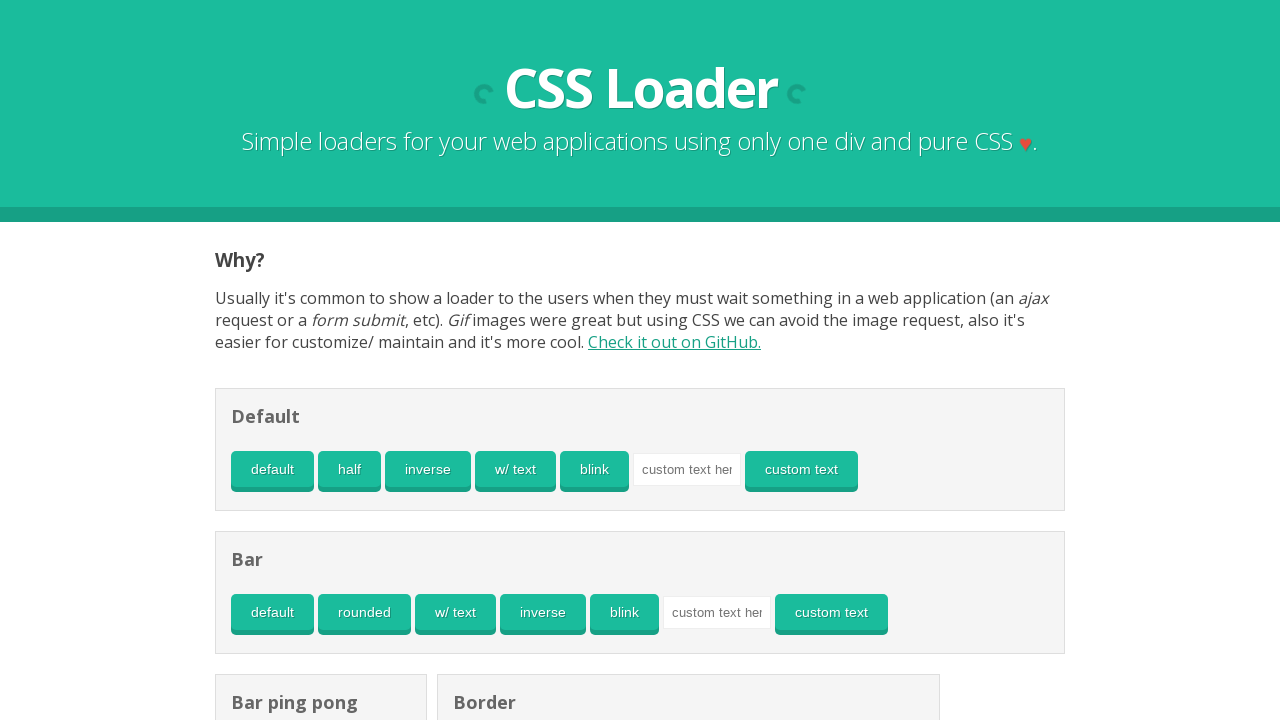

Clicked on the default half loader element to trigger animation at (350, 469) on #loader-default-half
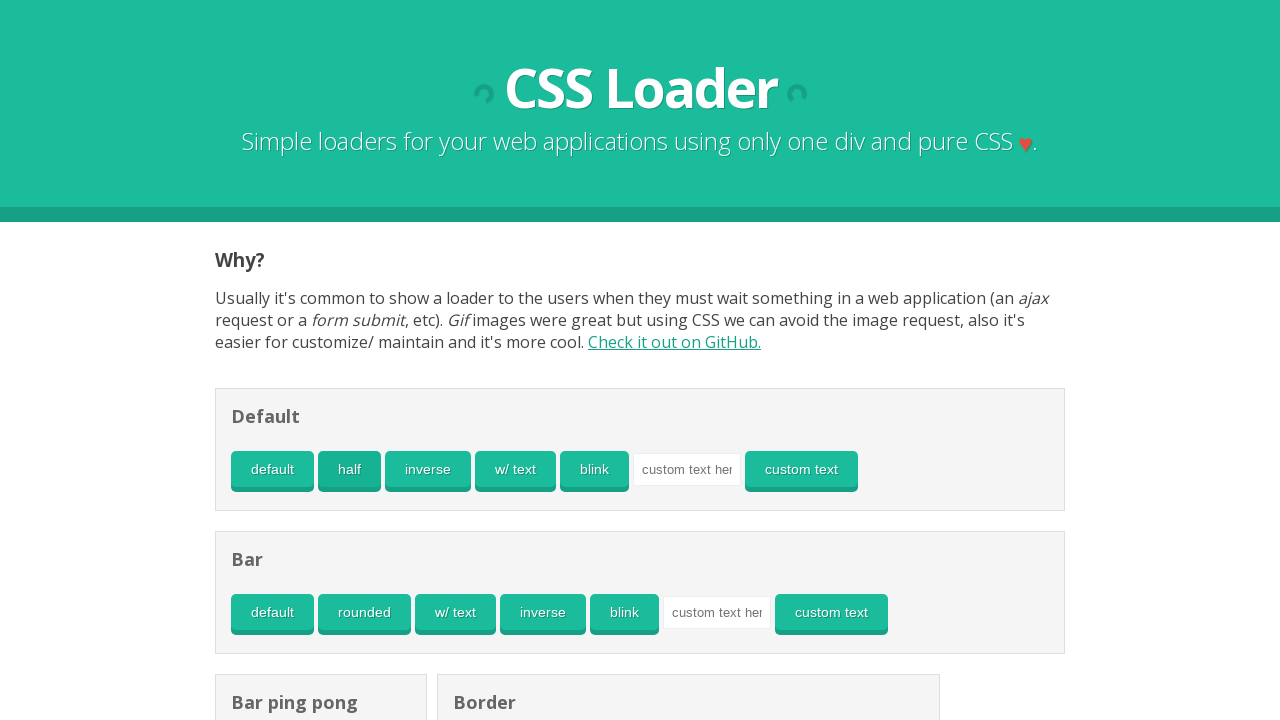

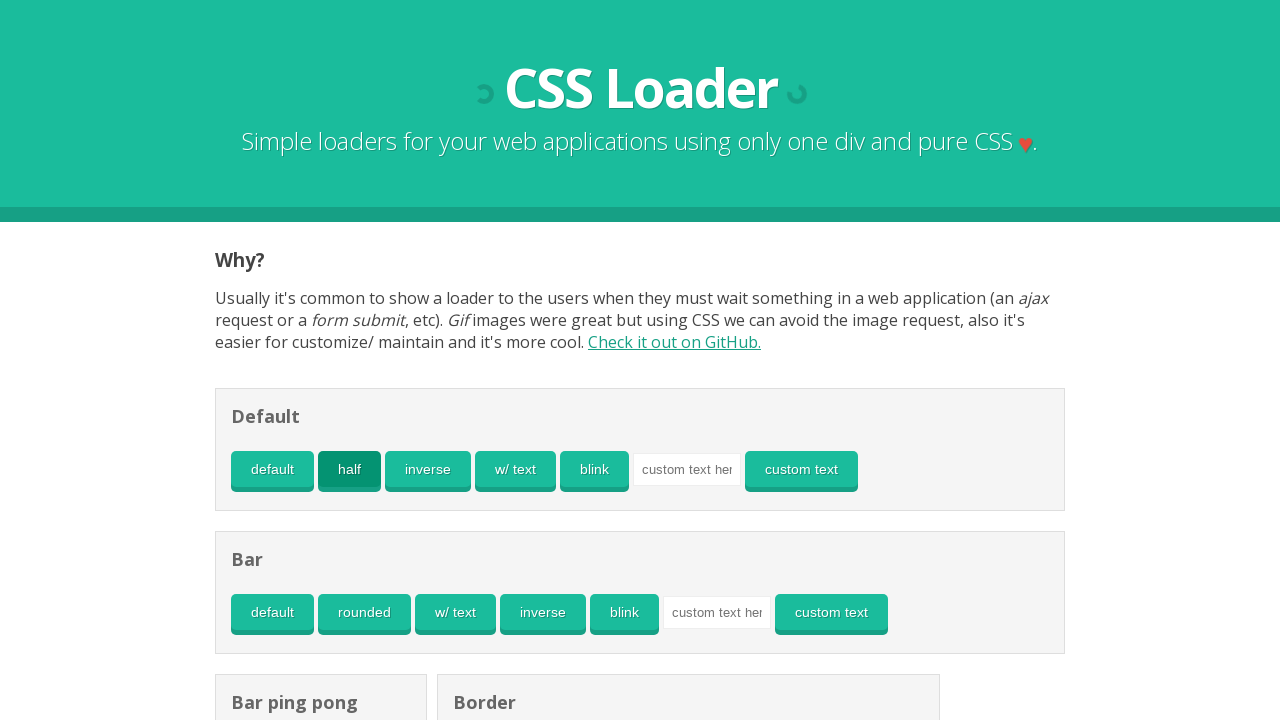